Tests table grid functionality by scrolling to a fixed header table, reading price values from the 4th column, calculating the sum, and verifying it matches the displayed total amount.

Starting URL: https://rahulshettyacademy.com/AutomationPractice/

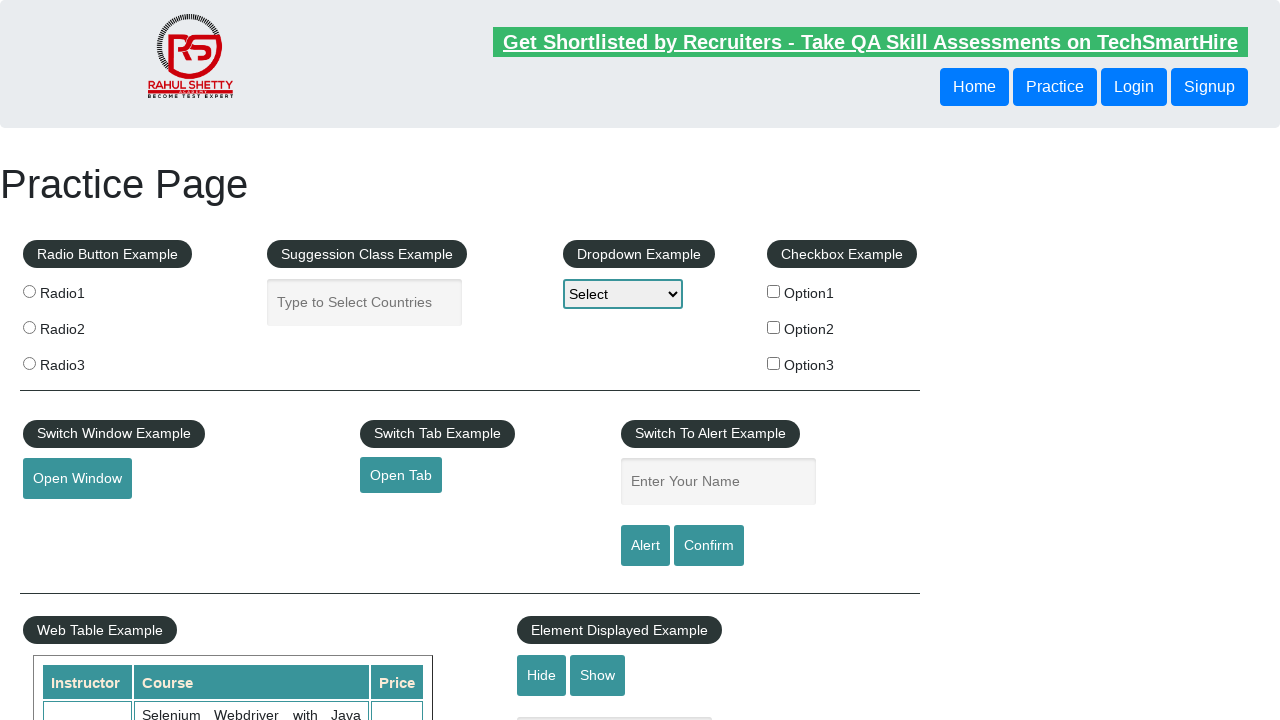

Scrolled down the page by 500px to bring table into view
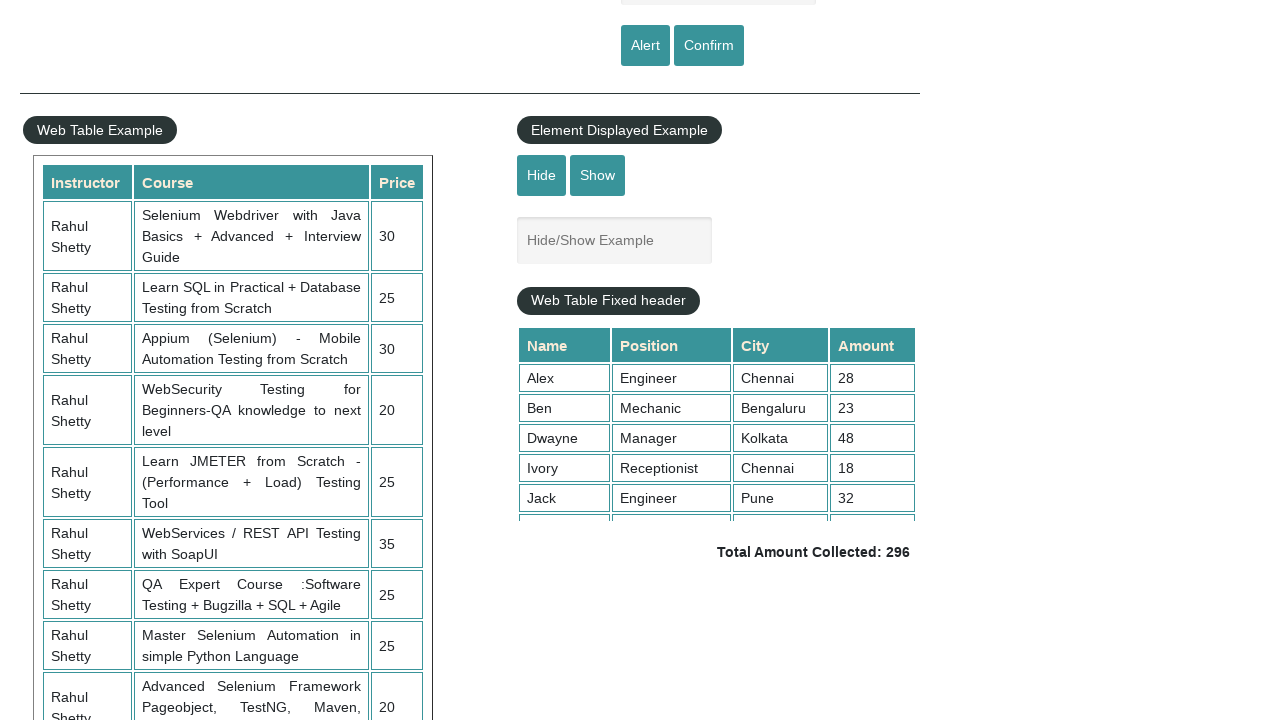

Table with fixed header loaded successfully
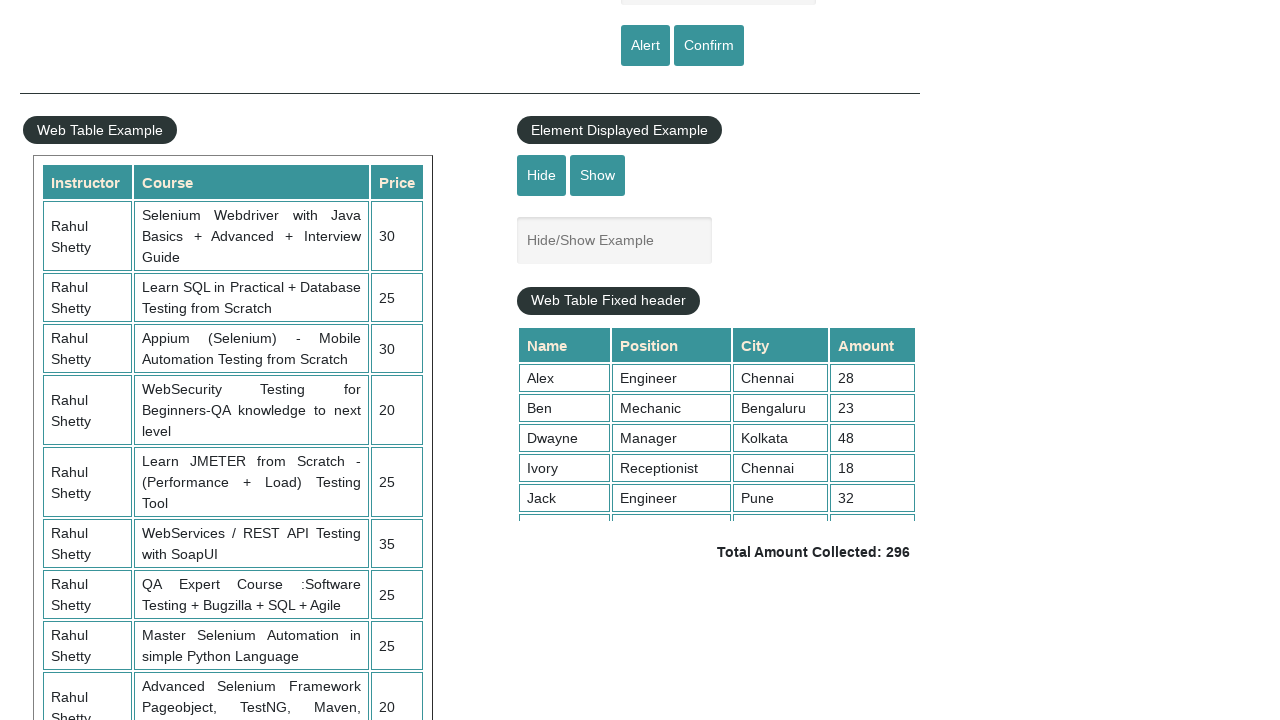

Scrolled within the table to position 5000px to load all content
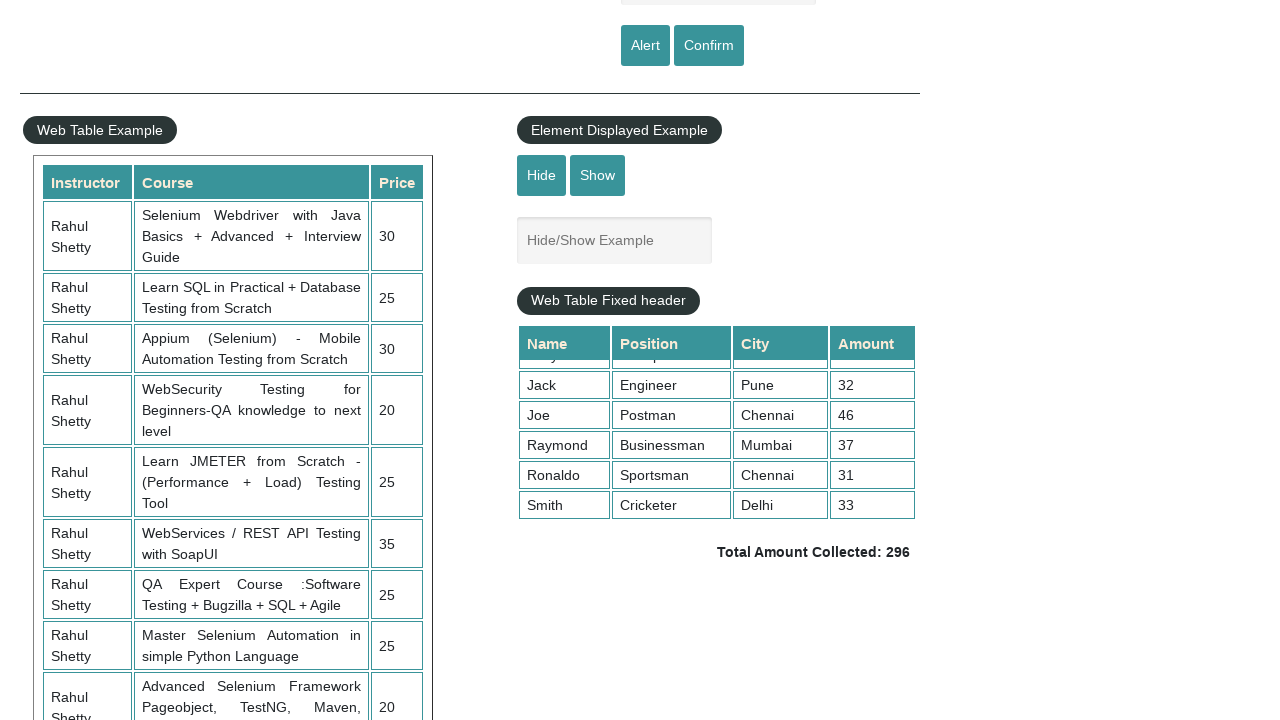

Waited 1 second for table content to settle after scroll
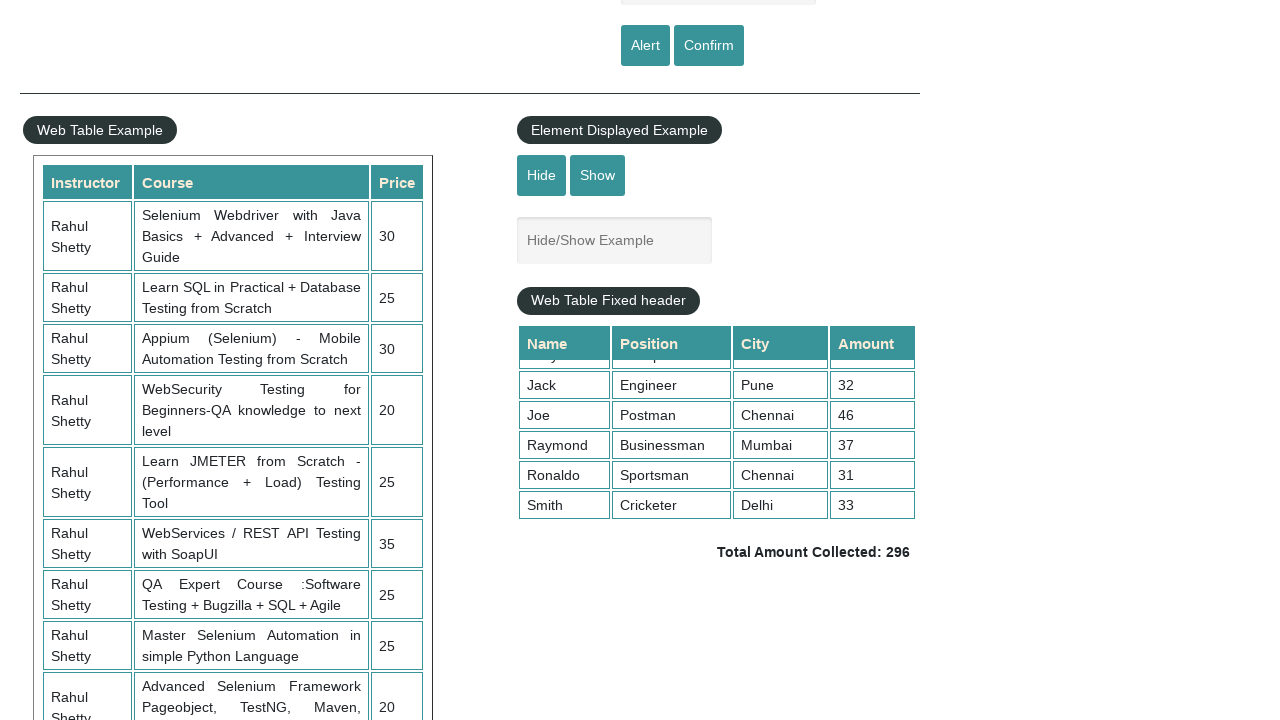

Retrieved all values from 4th column of table - found 9 rows
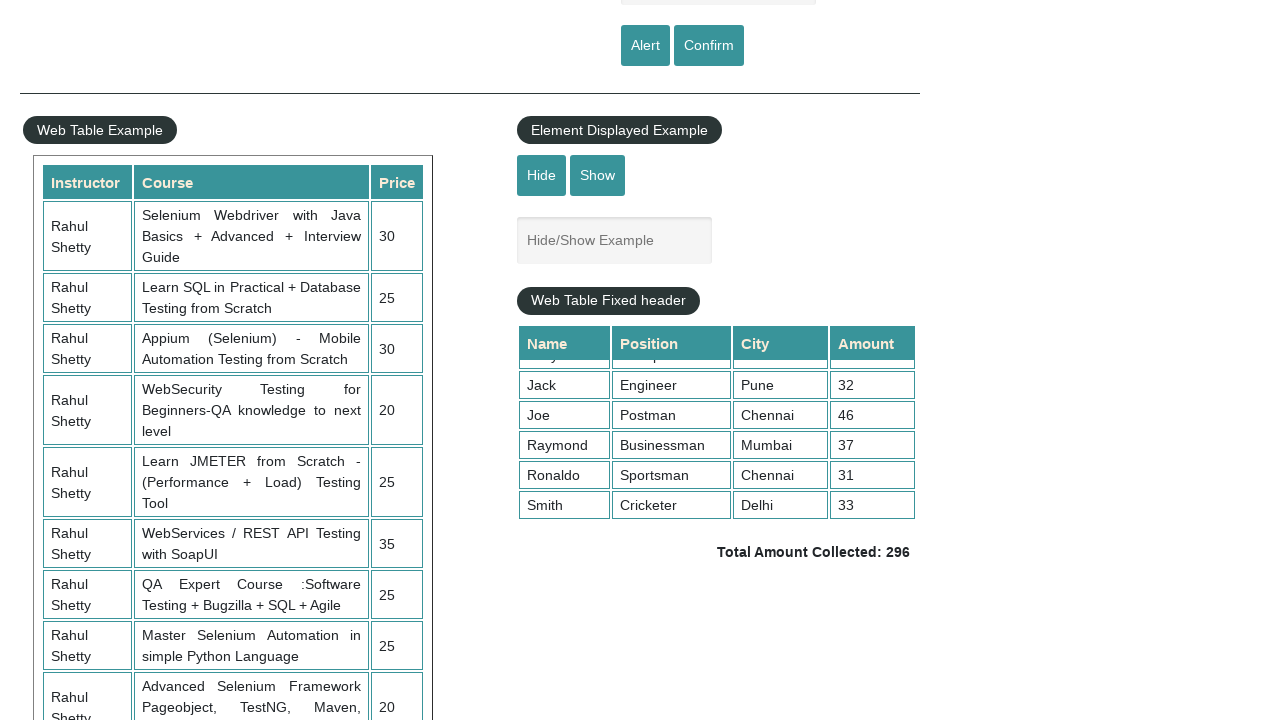

Calculated sum of all price values in 4th column: 296
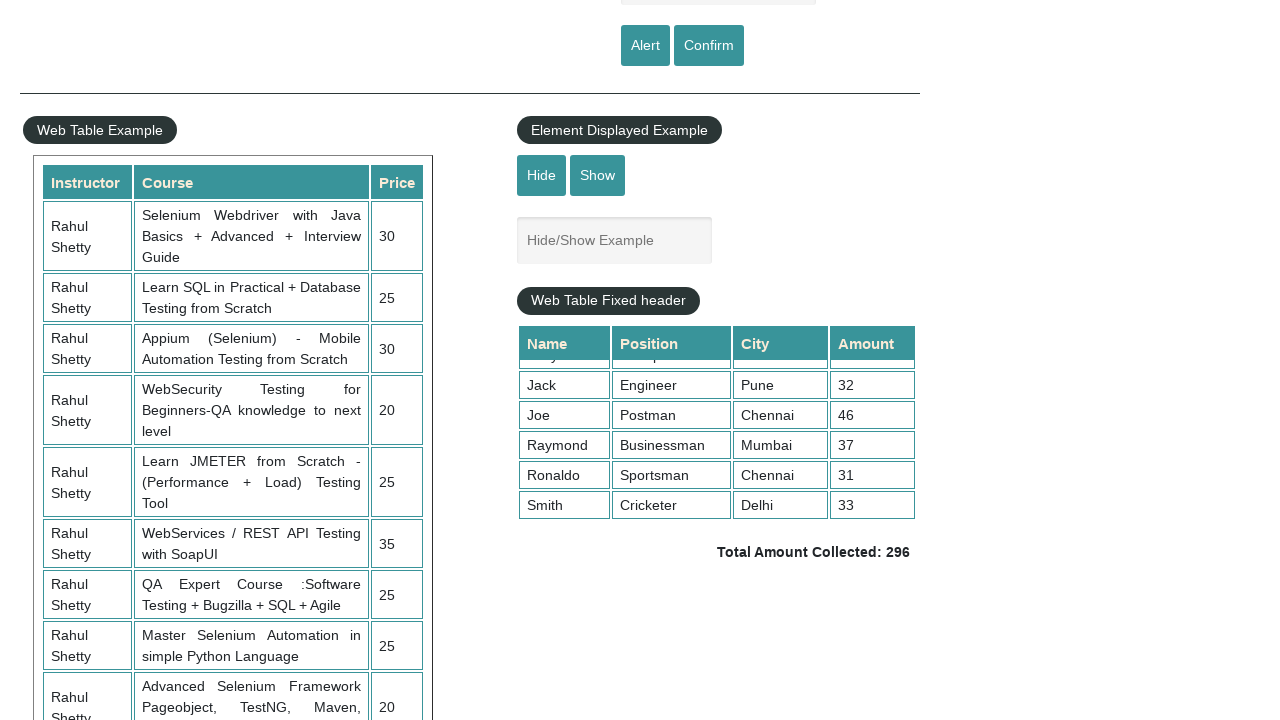

Retrieved displayed total amount: 296
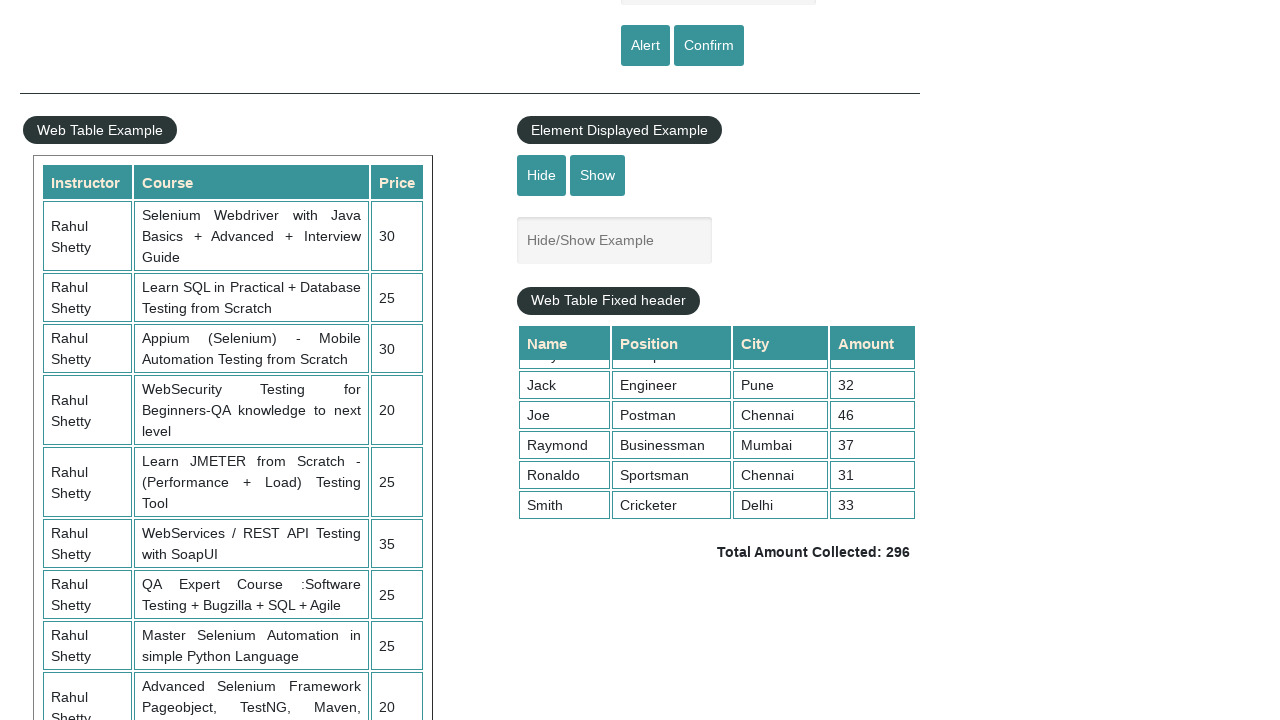

Assertion passed: calculated sum (296) matches displayed total (296)
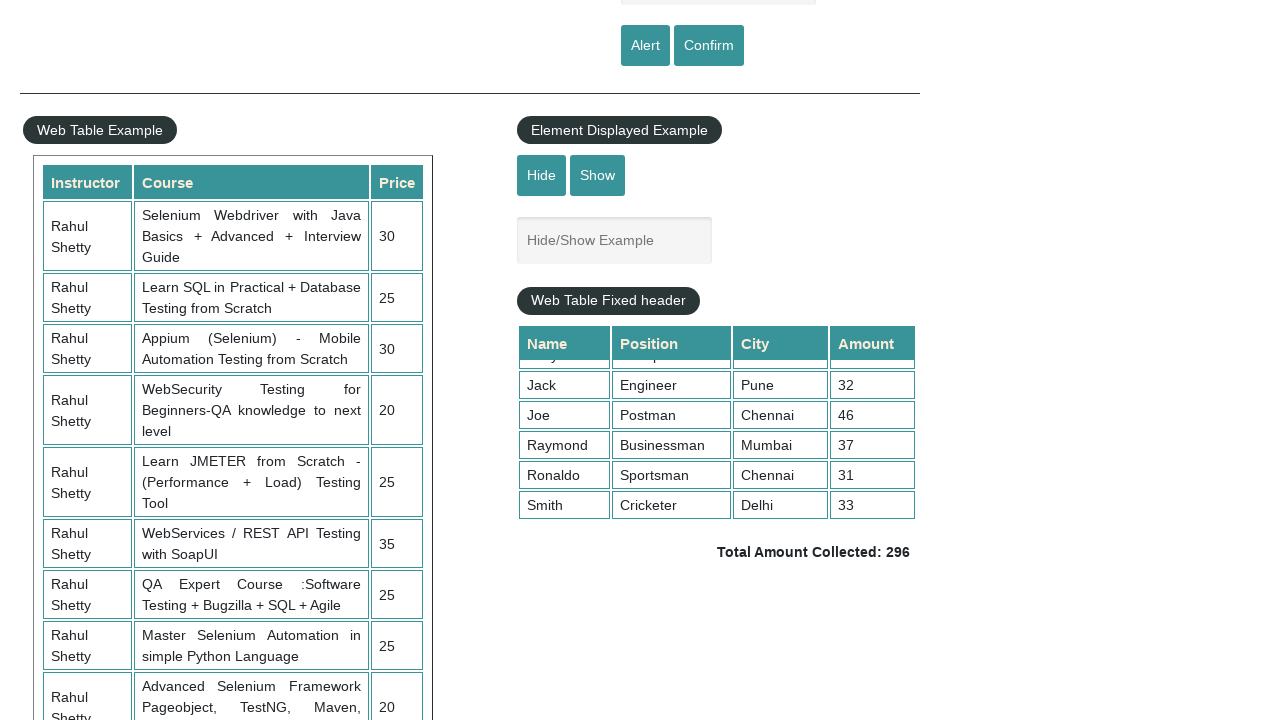

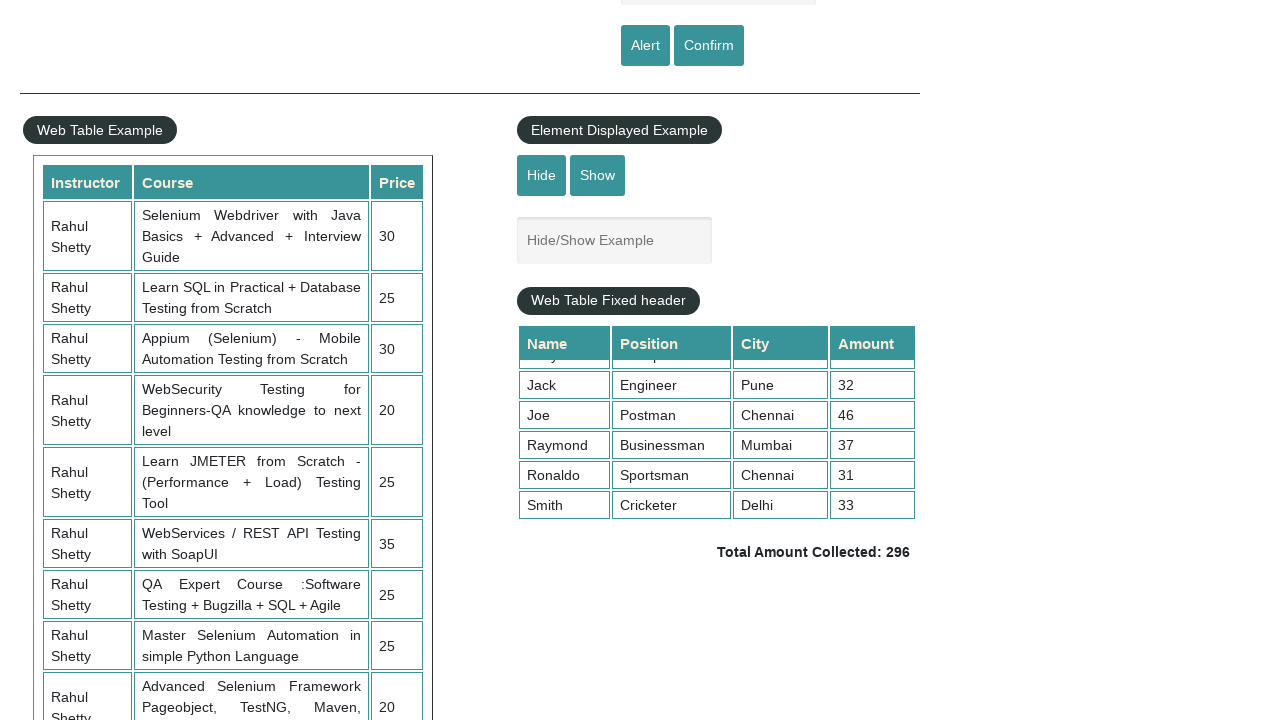